Tests navigation to the Contact us page by clicking the link in the navigation bar

Starting URL: https://www.crocoder.dev

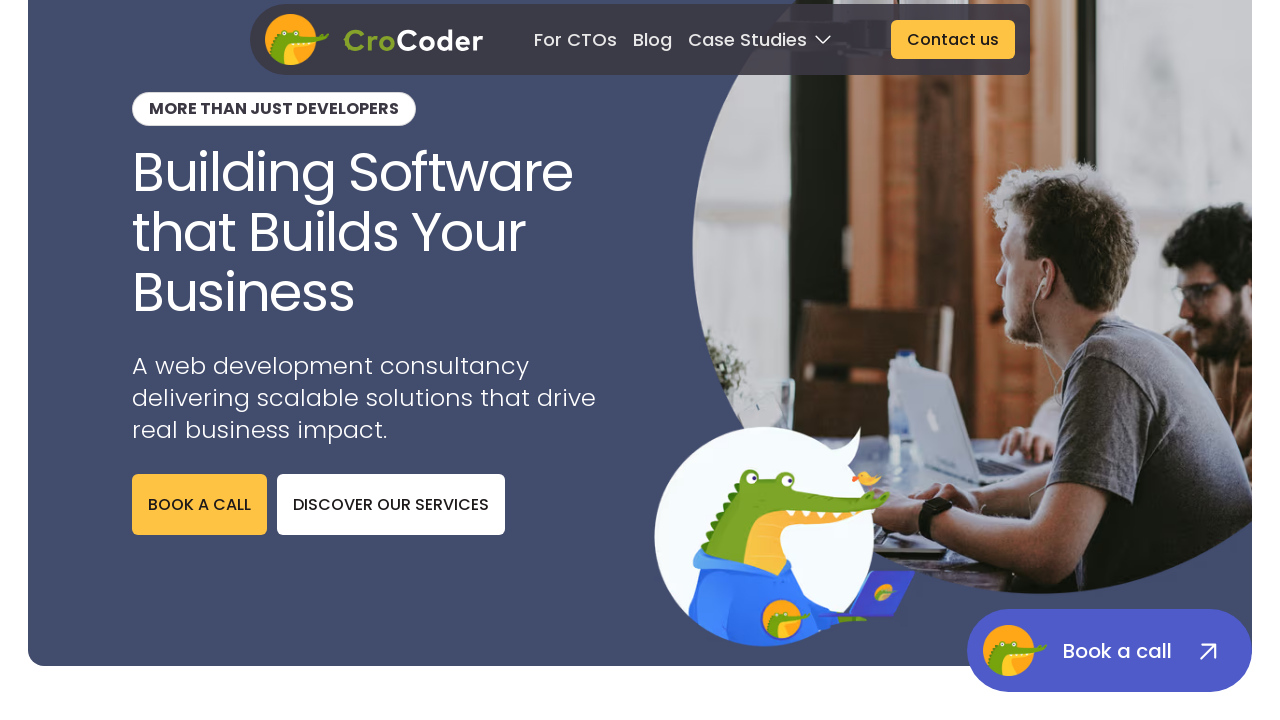

Navigation bar is visible
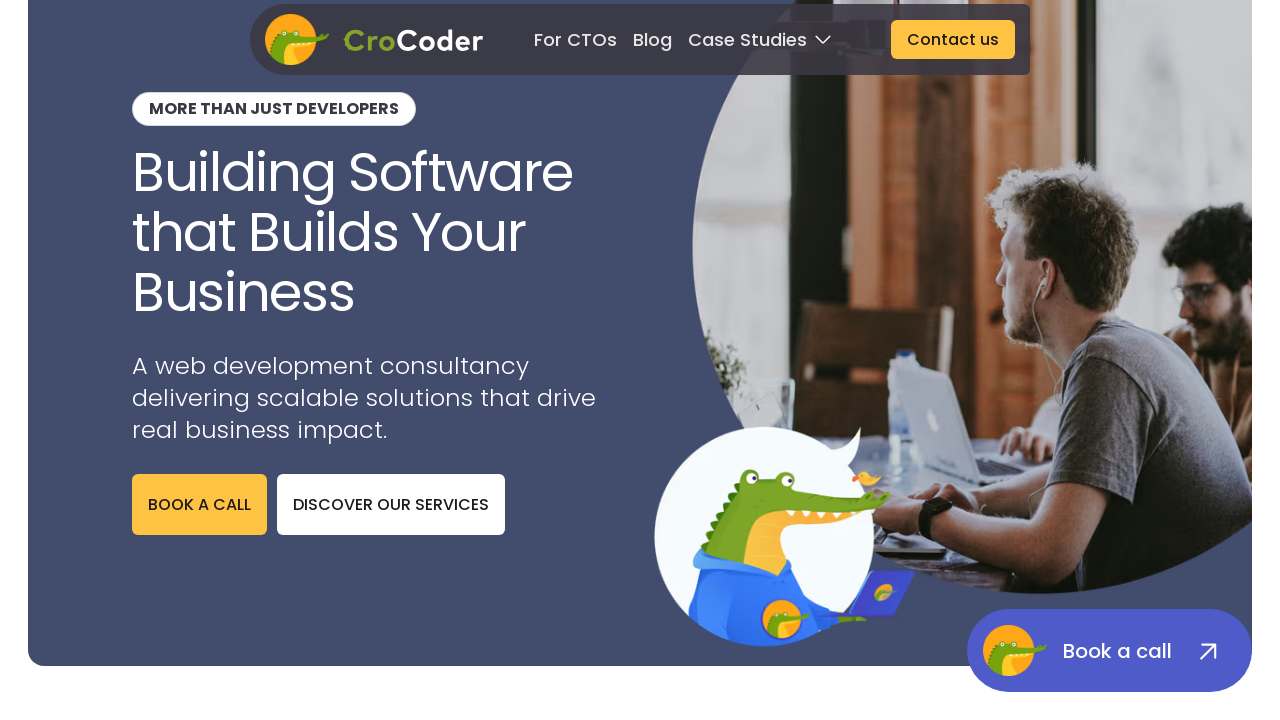

Located Contact us link in navigation
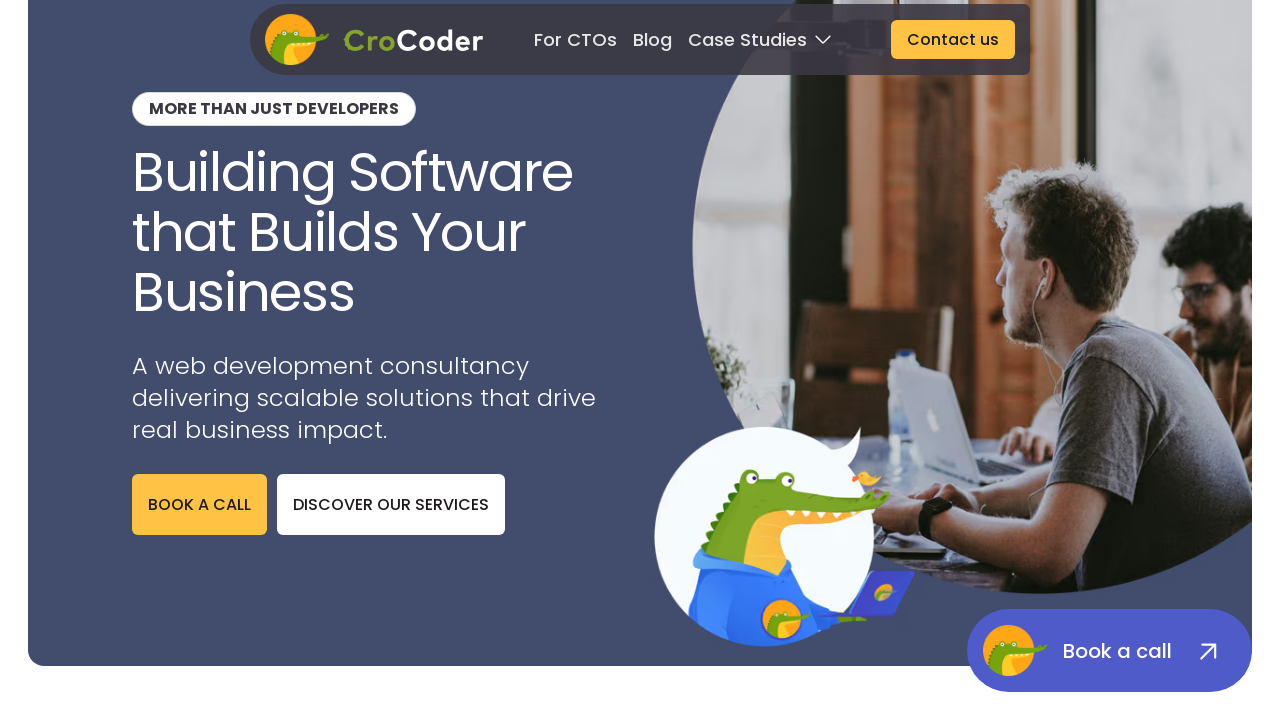

Clicked Contact us link in navigation bar at (953, 40) on internal:role=link[name="Contact us"s]
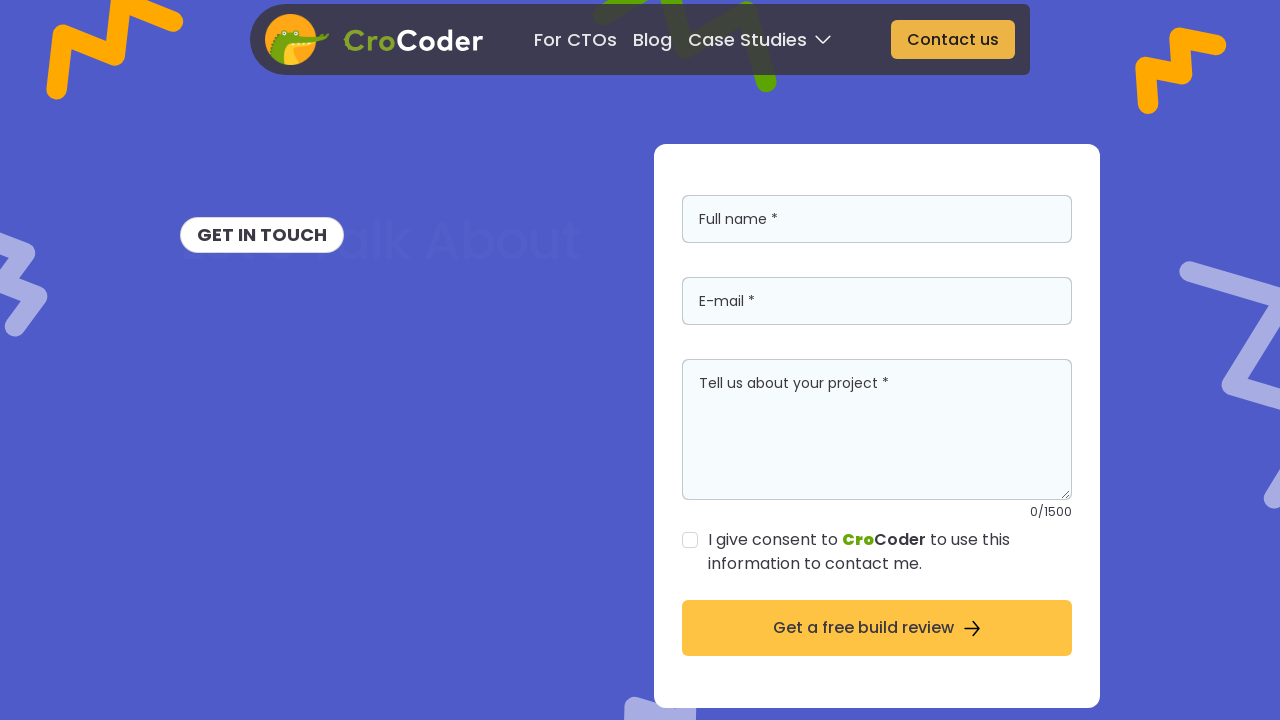

Successfully navigated to Contact us page
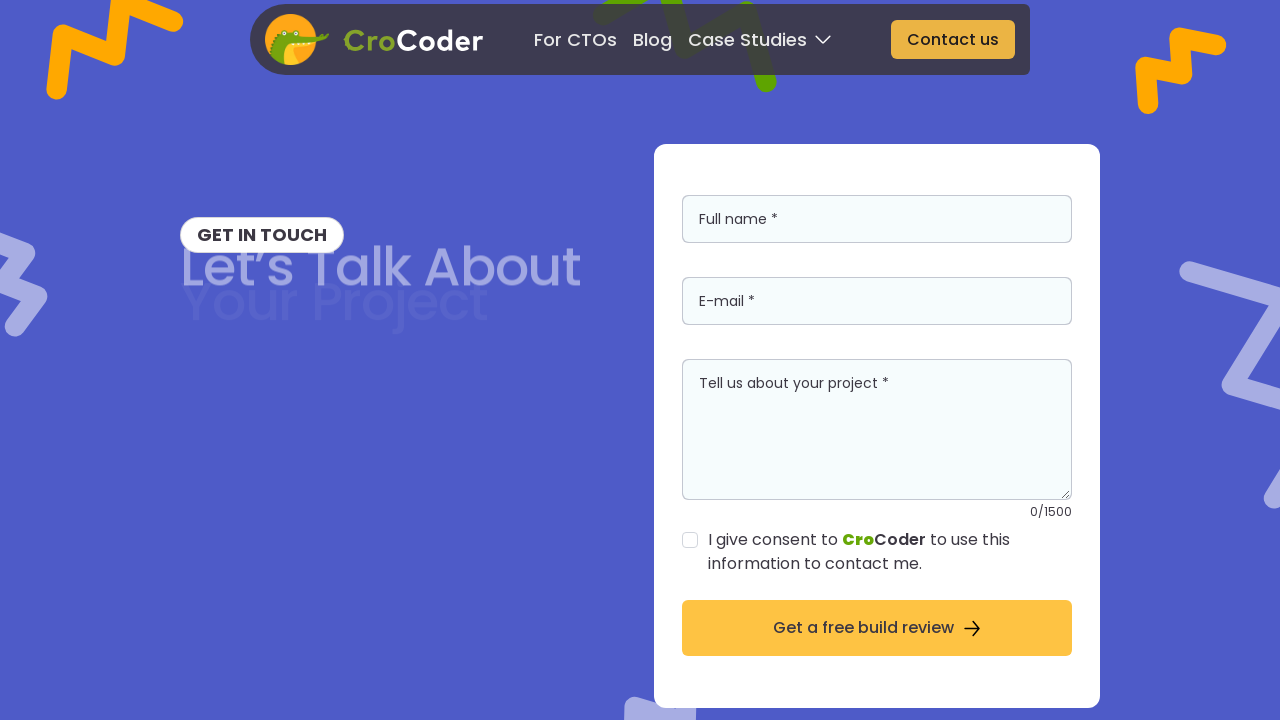

Contact us page content loaded with 'get in touch' text
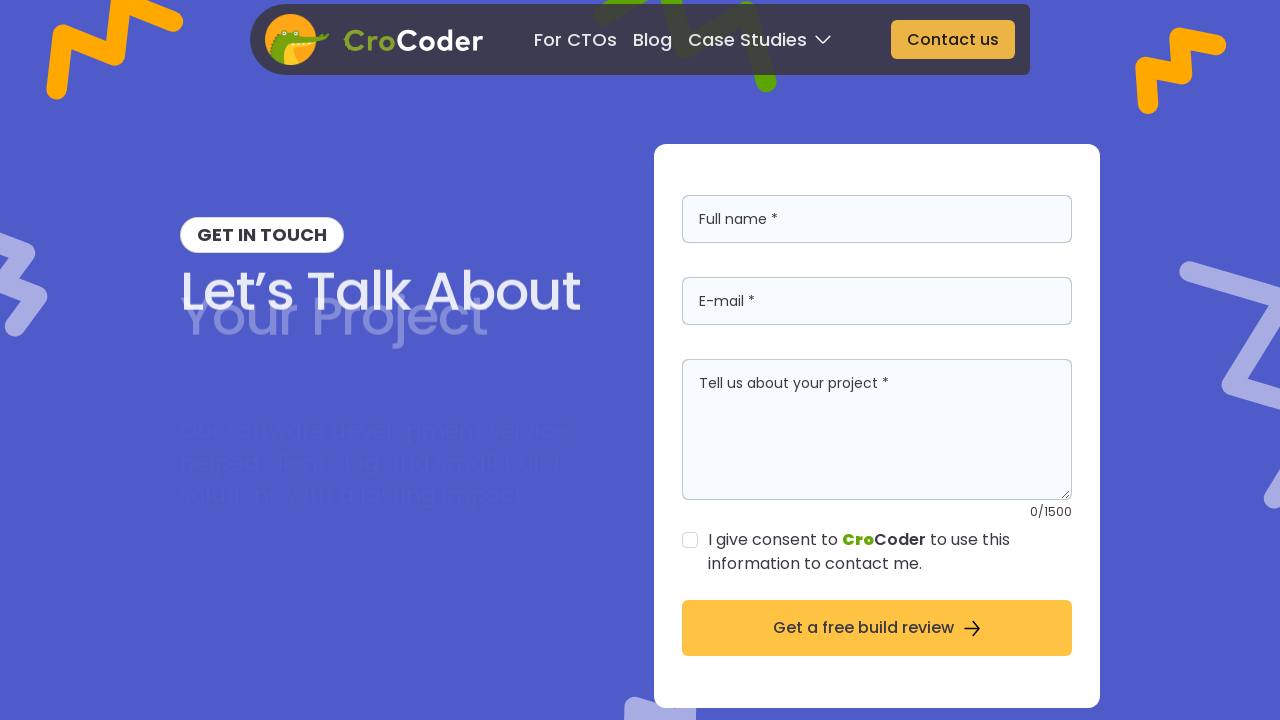

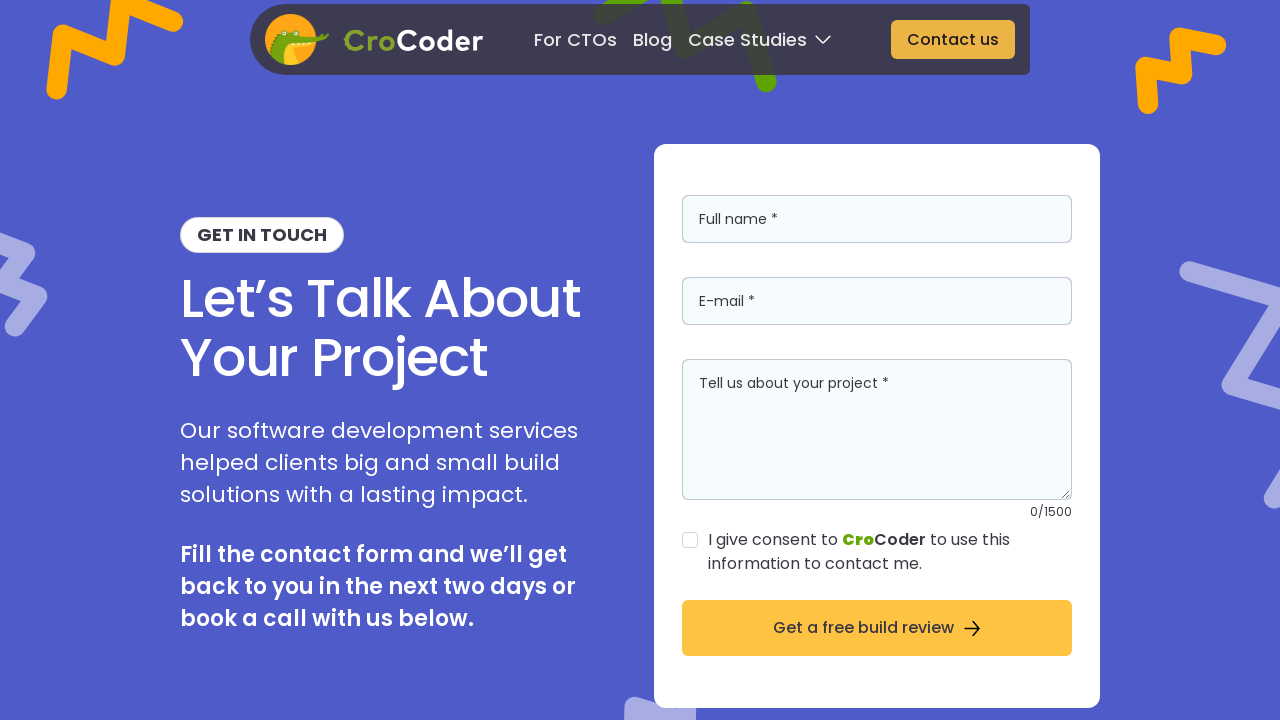